Tests JavaScript alert interaction by triggering an alert, accepting it, and verifying the result text

Starting URL: http://the-internet.herokuapp.com/javascript_alerts

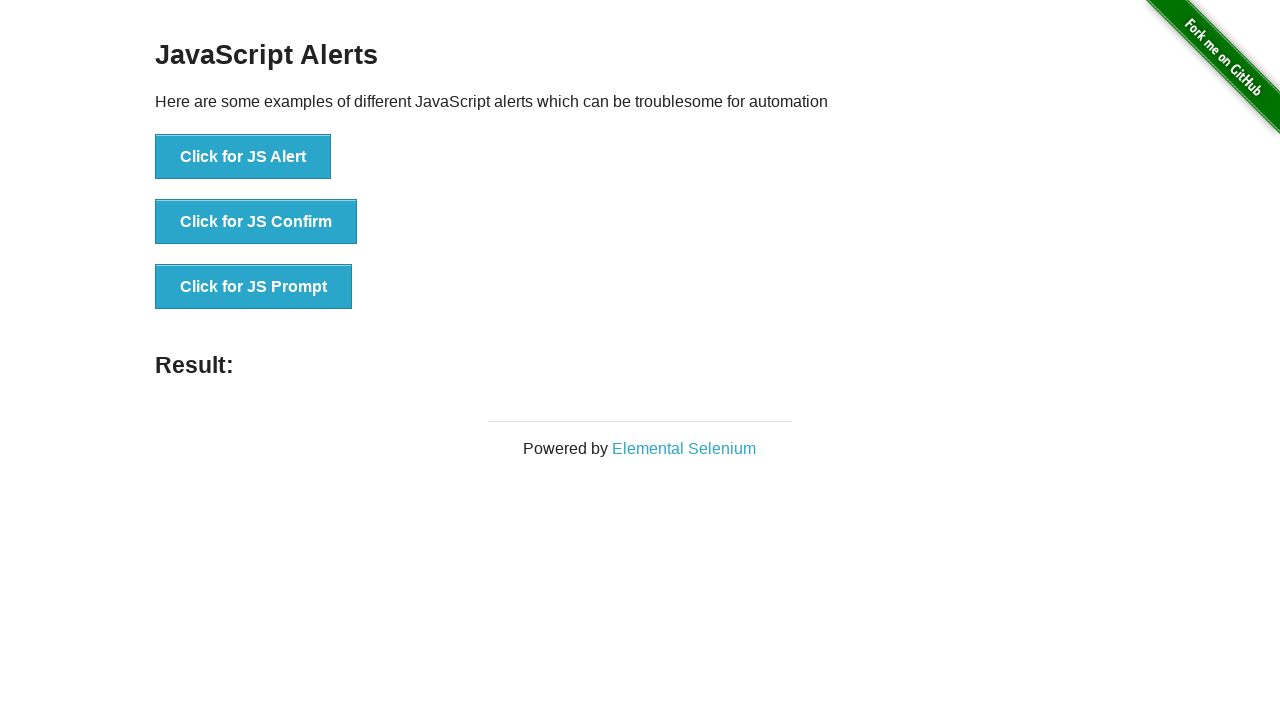

Clicked the first JavaScript alert trigger button at (243, 157) on #content > div > ul > li:nth-child(1) > button
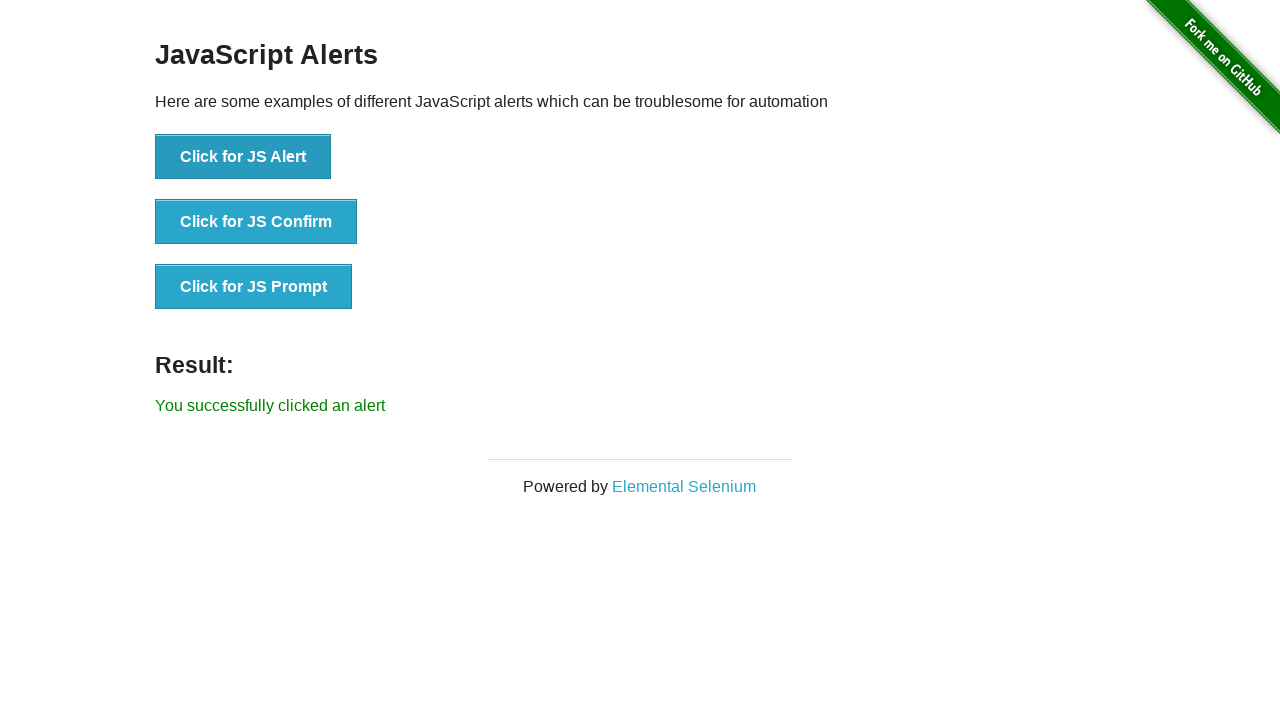

Set up dialog handler to accept JavaScript alerts
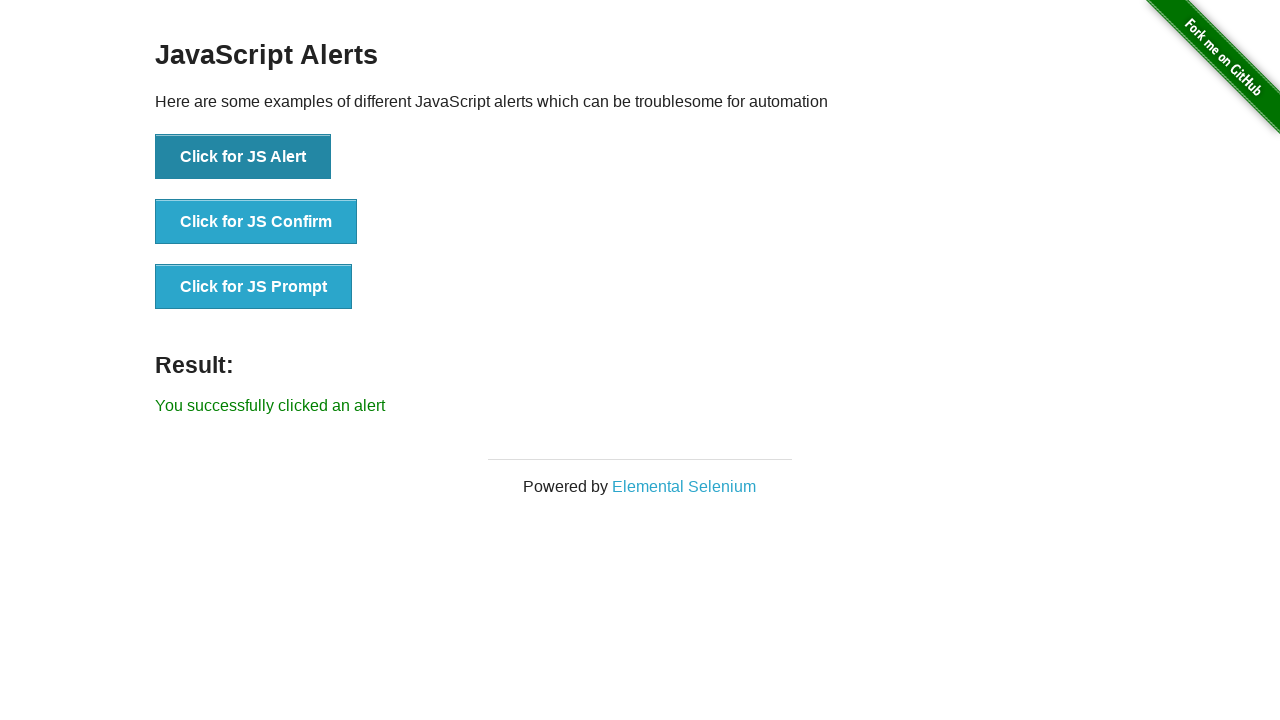

Result text element appeared after alert was accepted
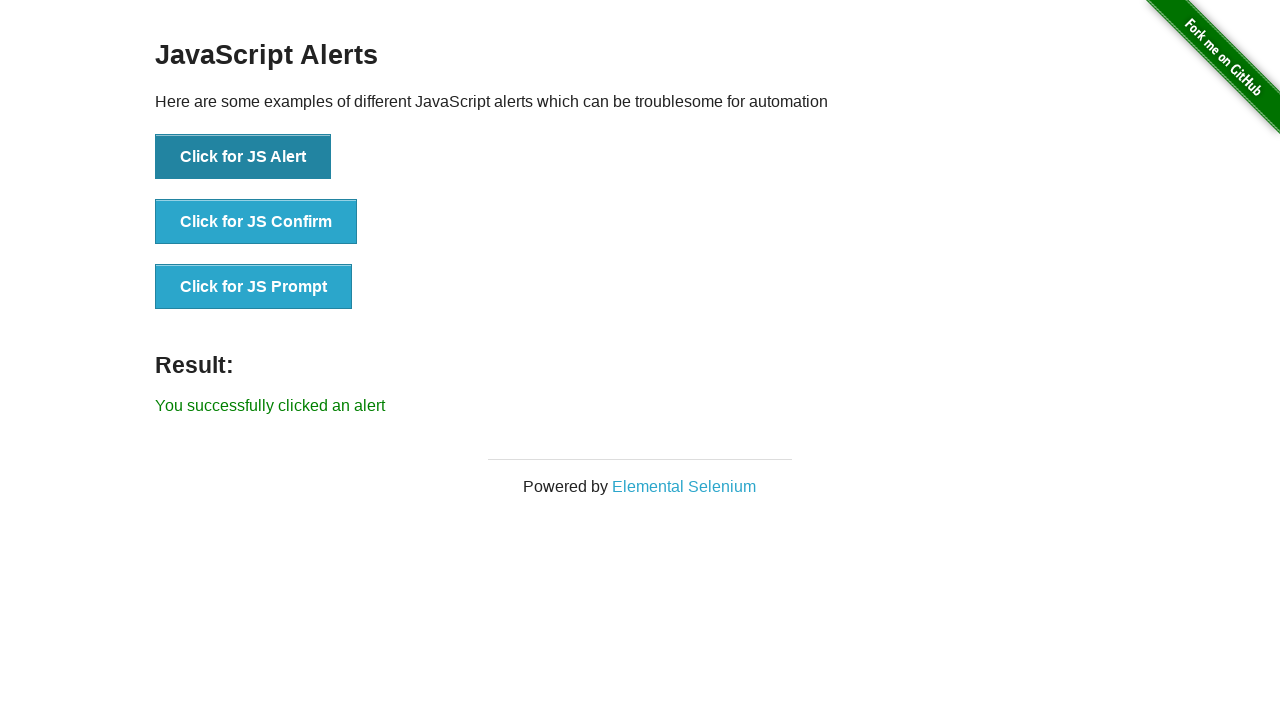

Retrieved result text: 'You successfully clicked an alert'
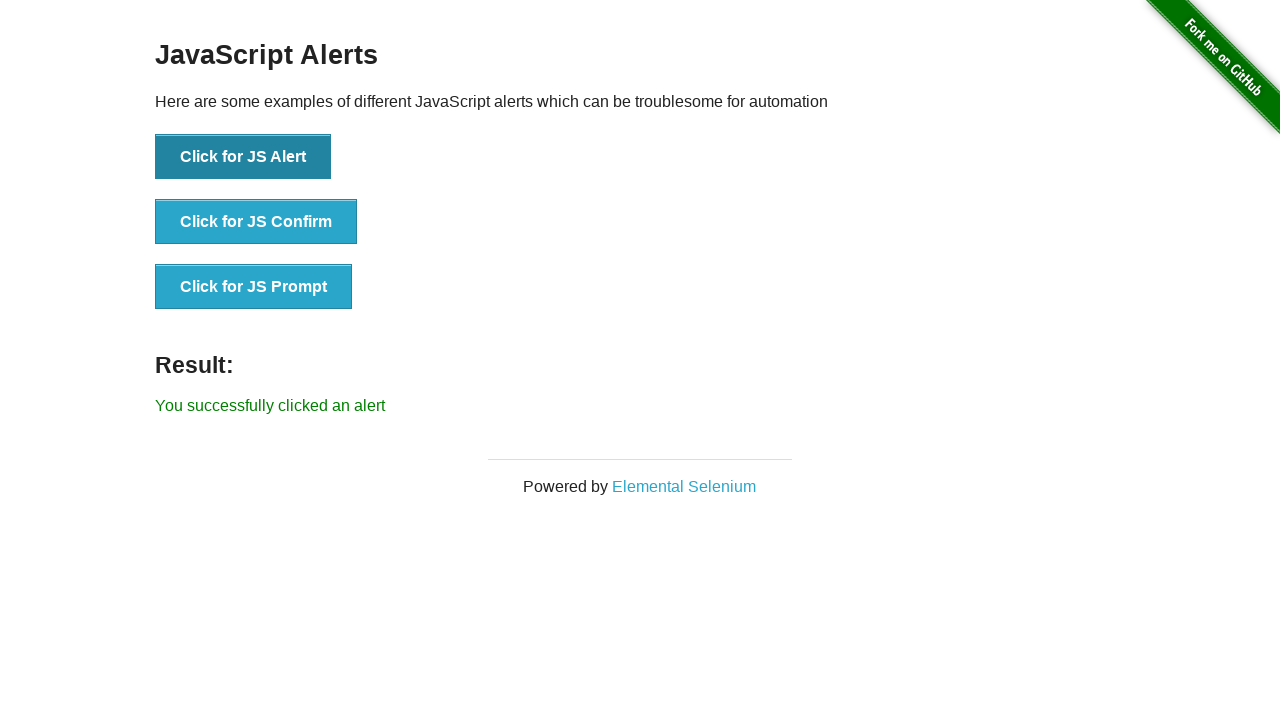

Verified that result text matches expected success message
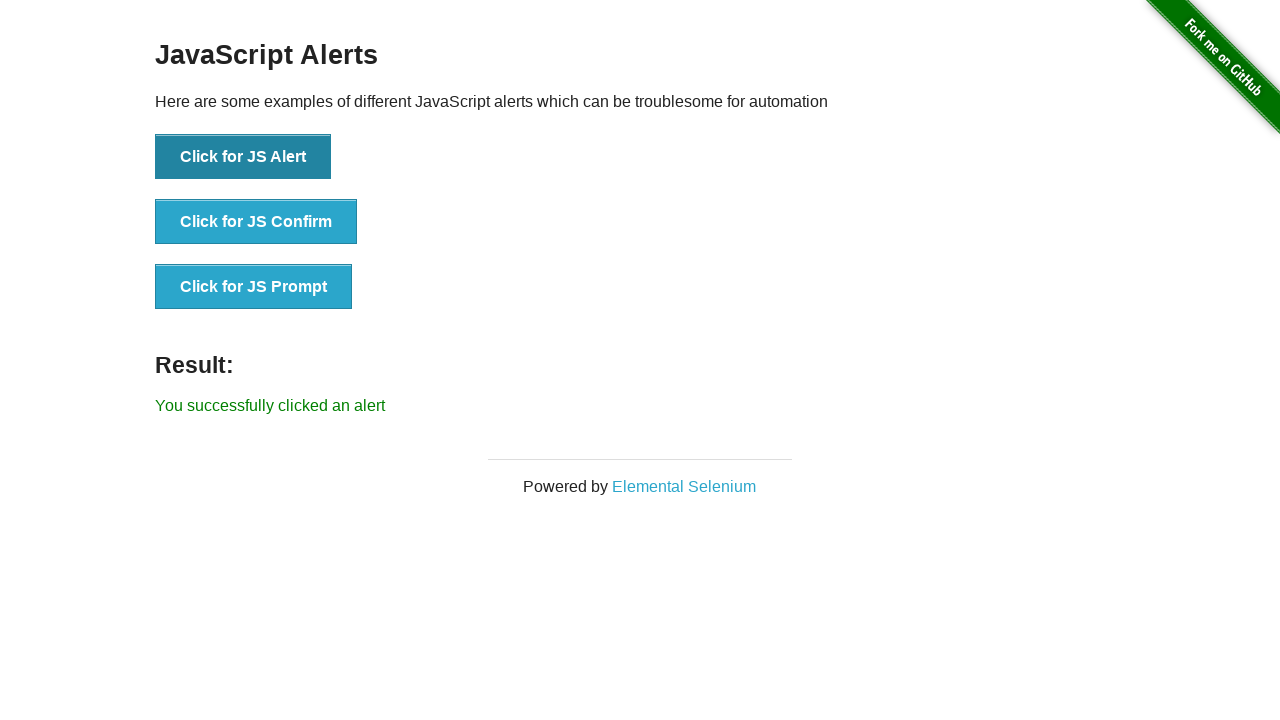

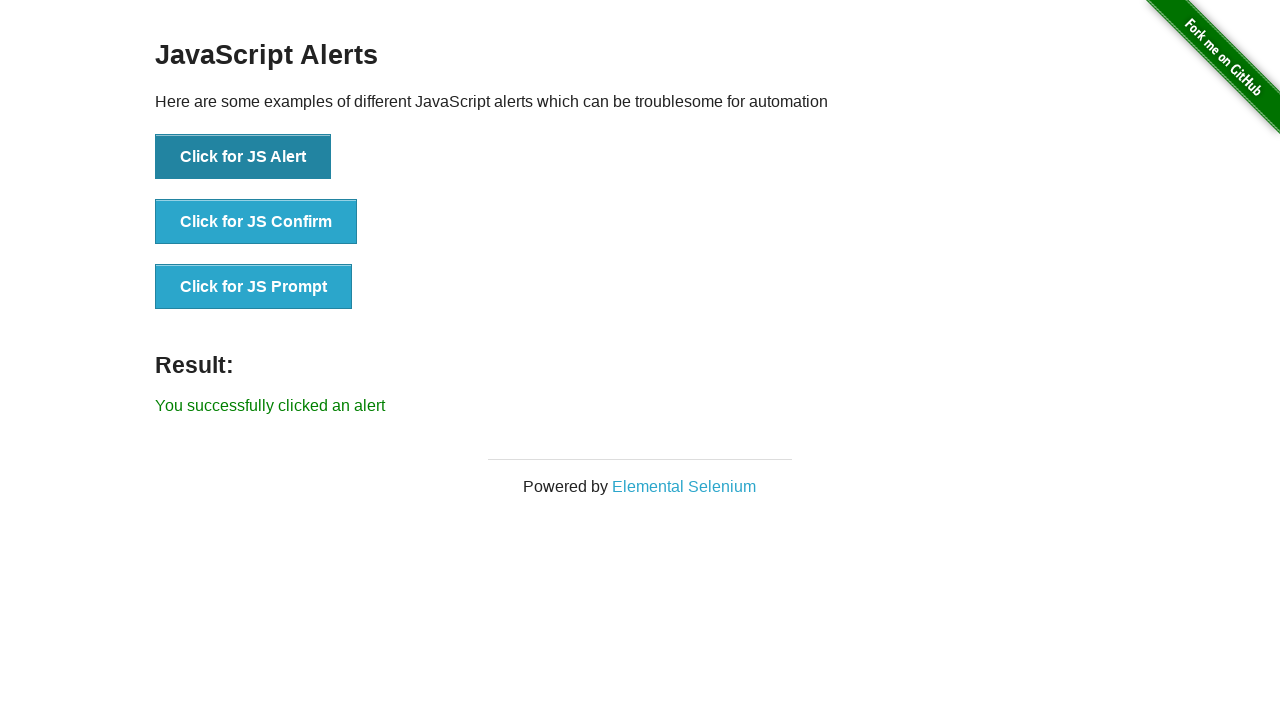